Tests a data types form by filling in personal information fields (leaving zip-code empty) and submitting, then verifies that the zip-code field is highlighted red (invalid) while all other fields are highlighted green (valid).

Starting URL: https://bonigarcia.dev/selenium-webdriver-java/data-types.html

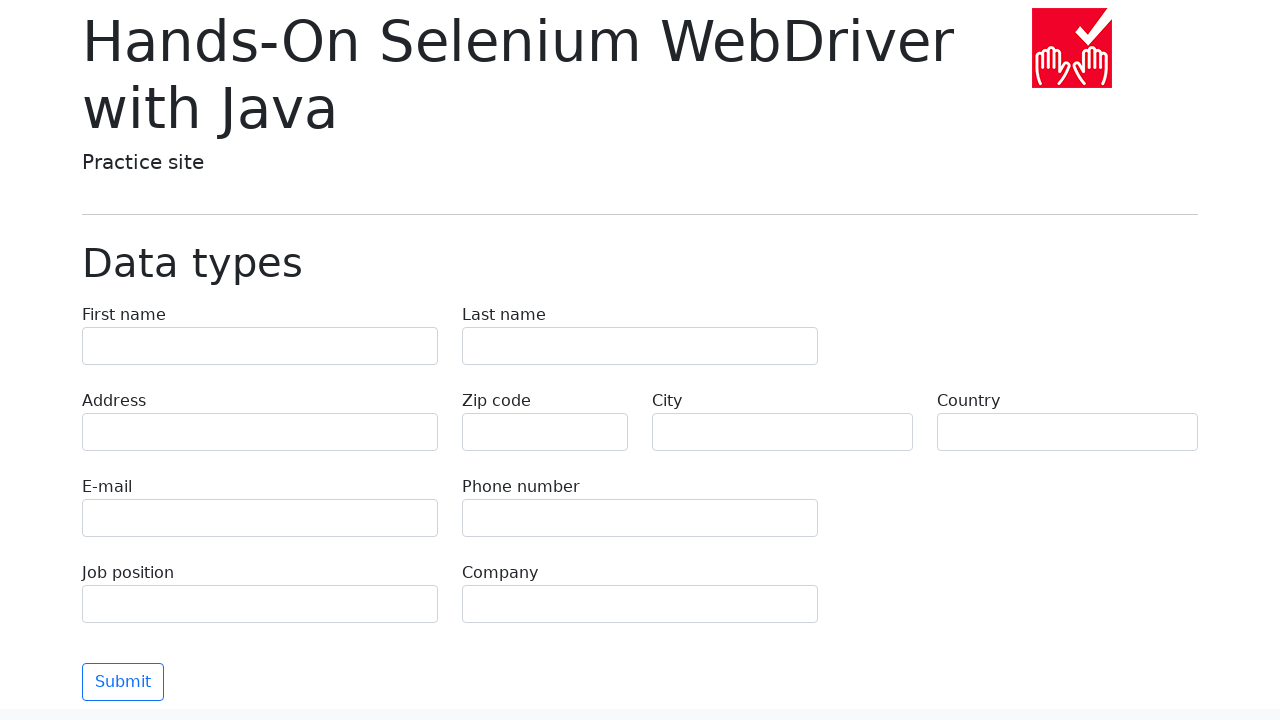

Filled first name field with 'Иван' on input[name='first-name']
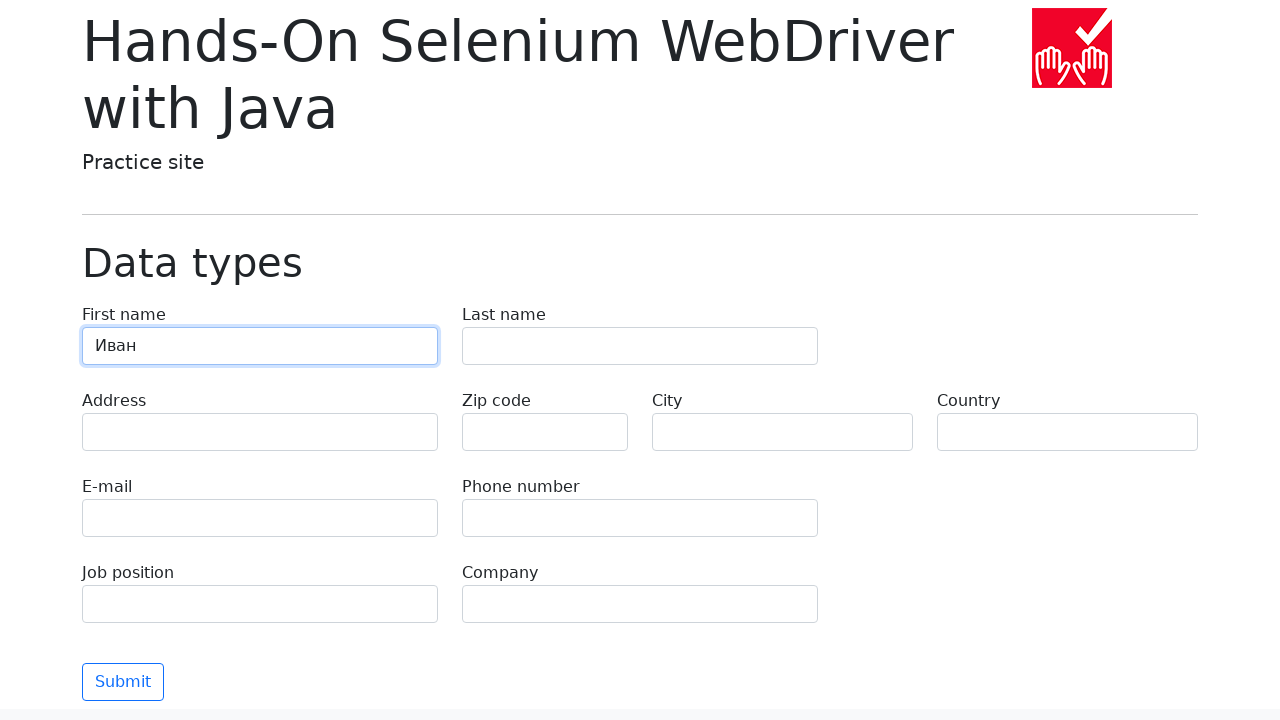

Filled last name field with 'Петров' on input[name='last-name']
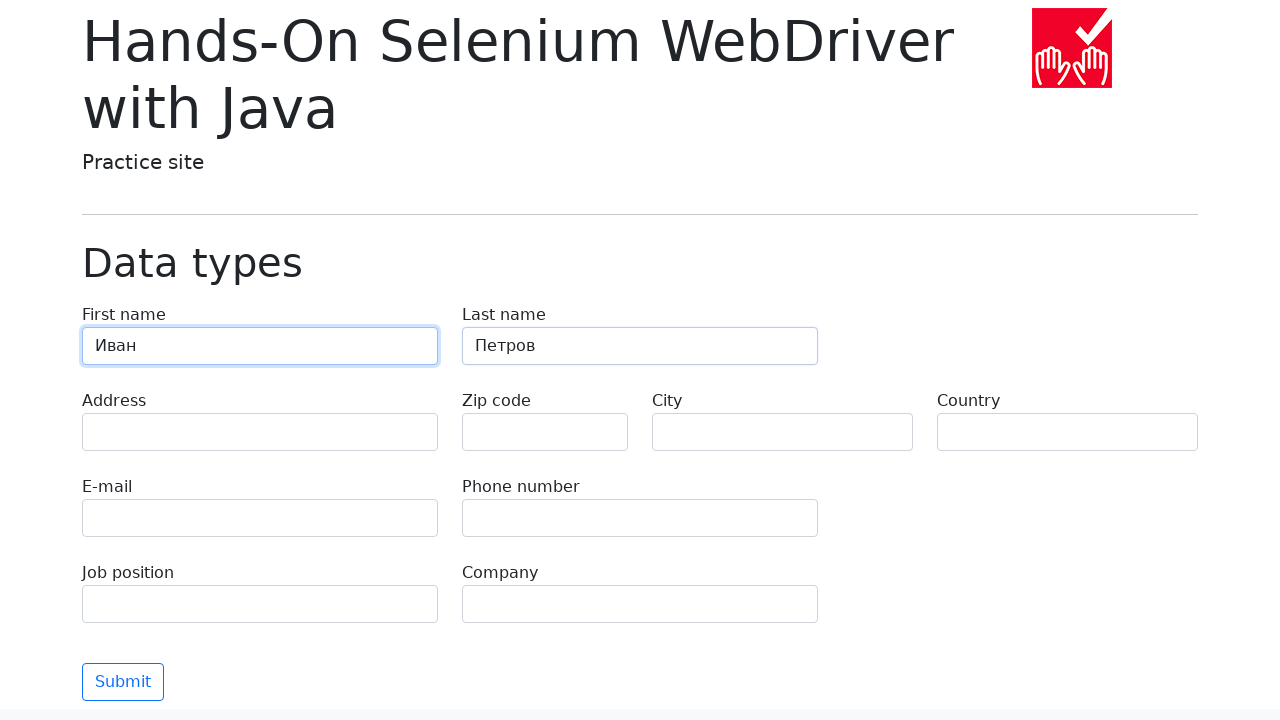

Filled address field with 'Ленина, 55-3' on input[name='address']
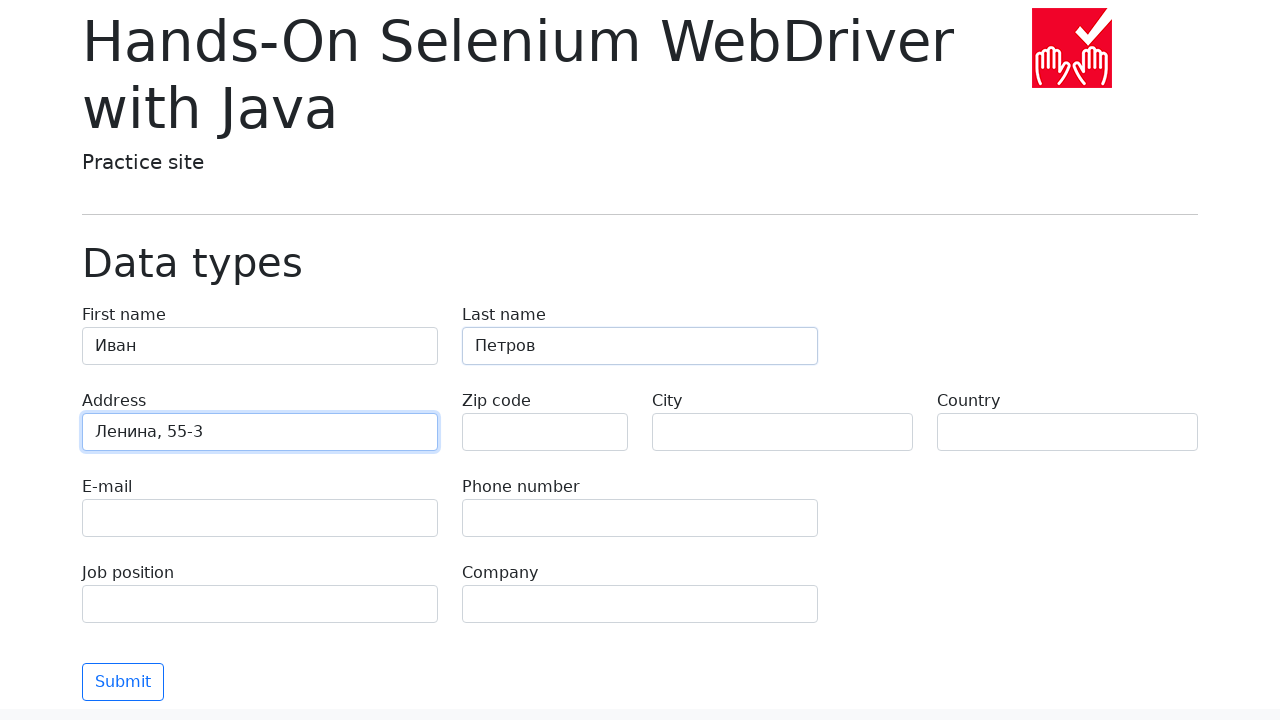

Left zip-code field empty to test validation on input[name='zip-code']
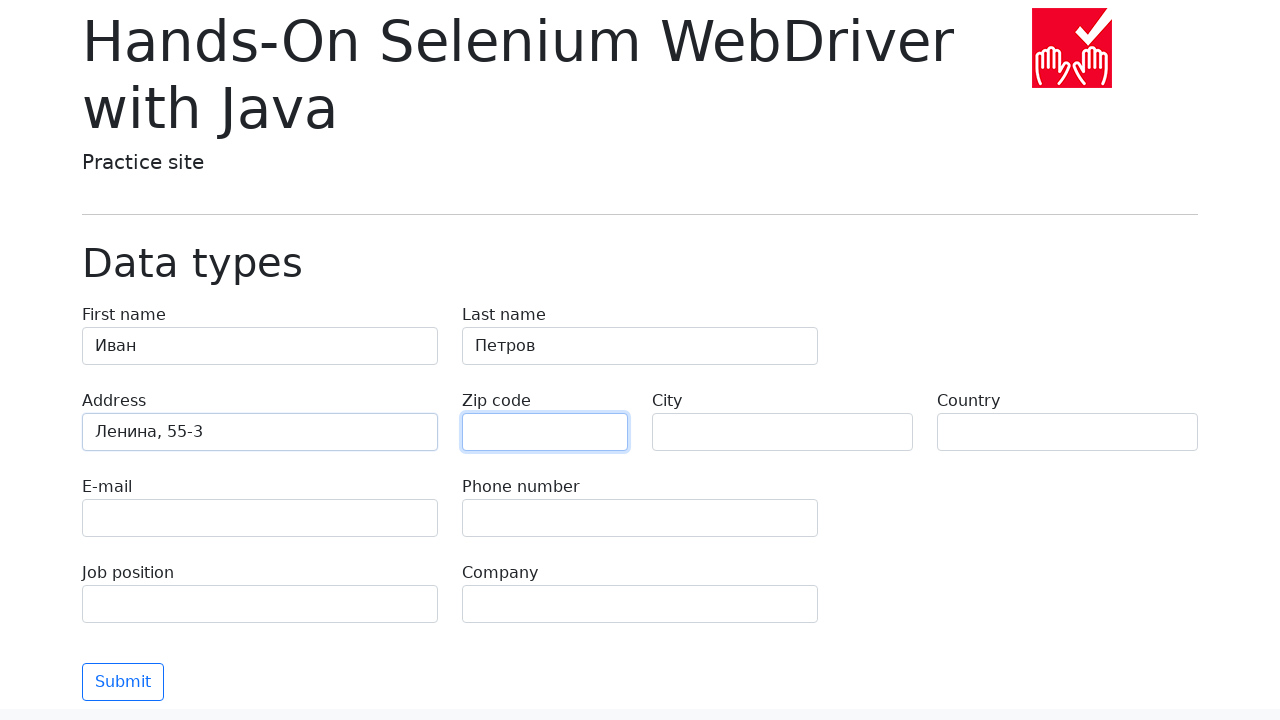

Filled city field with 'Москва' on input[name='city']
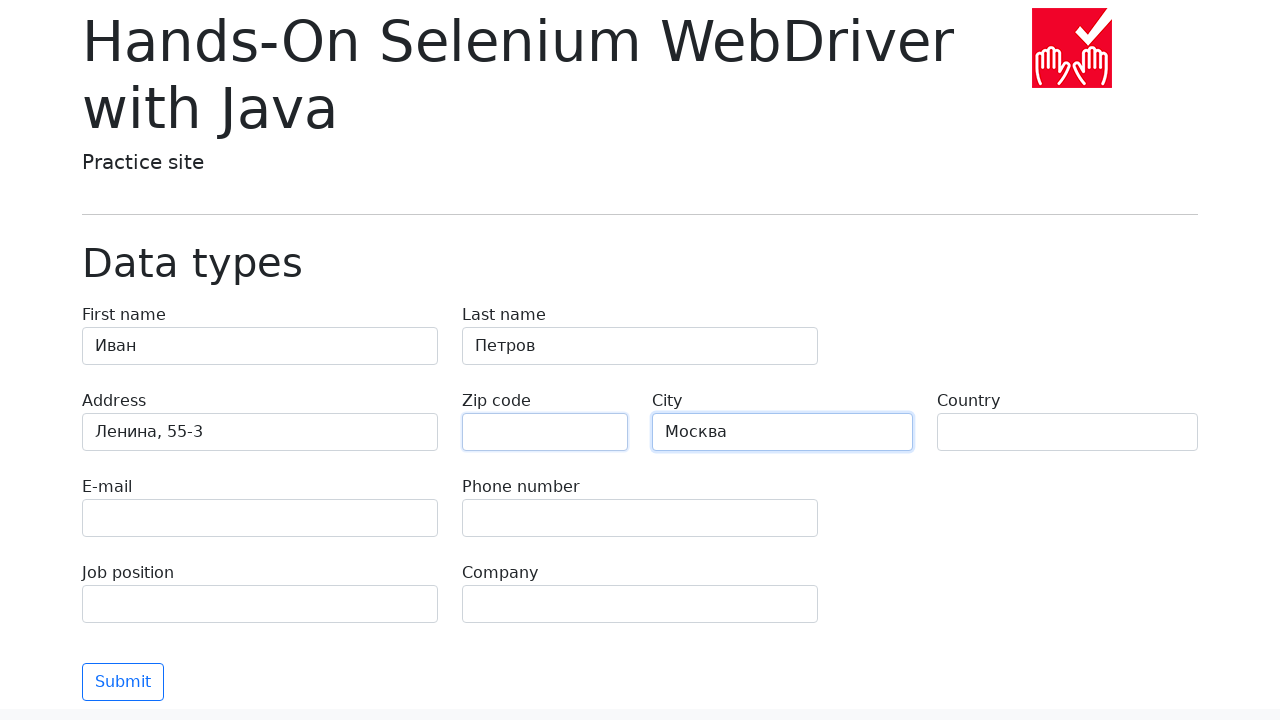

Filled country field with 'Россия' on input[name='country']
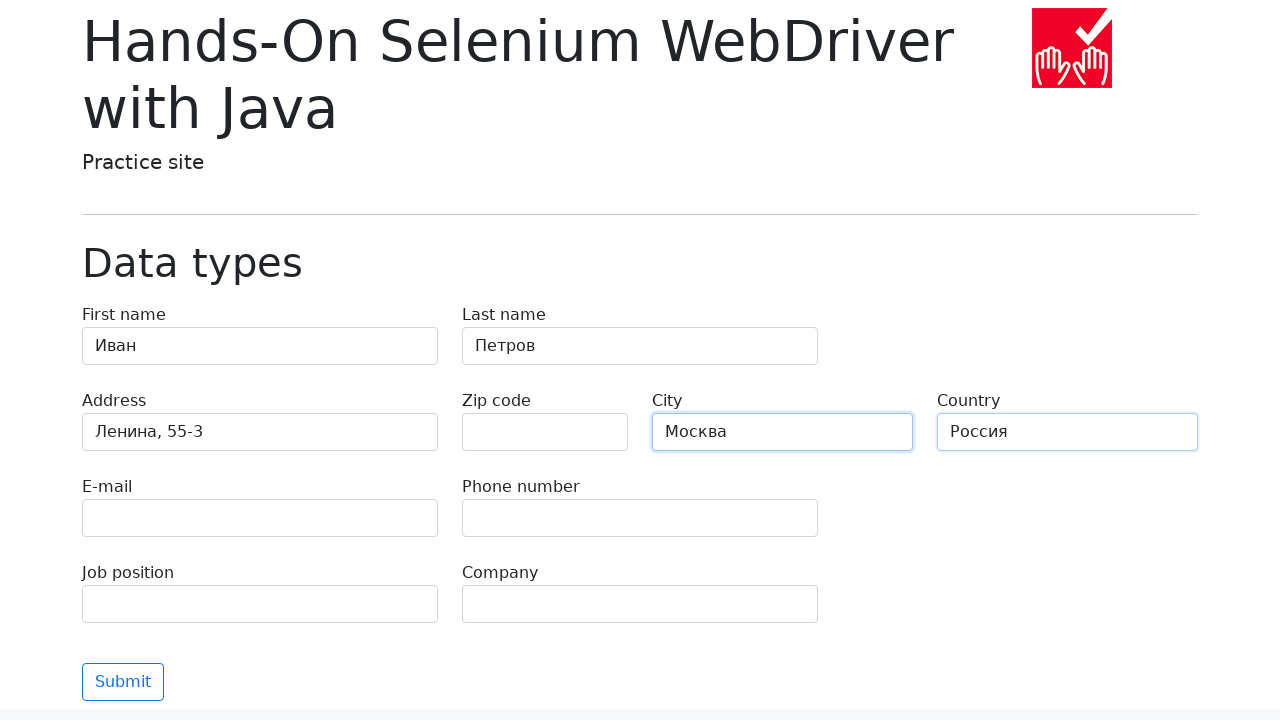

Filled email field with 'test@skypro.com' on input[name='e-mail']
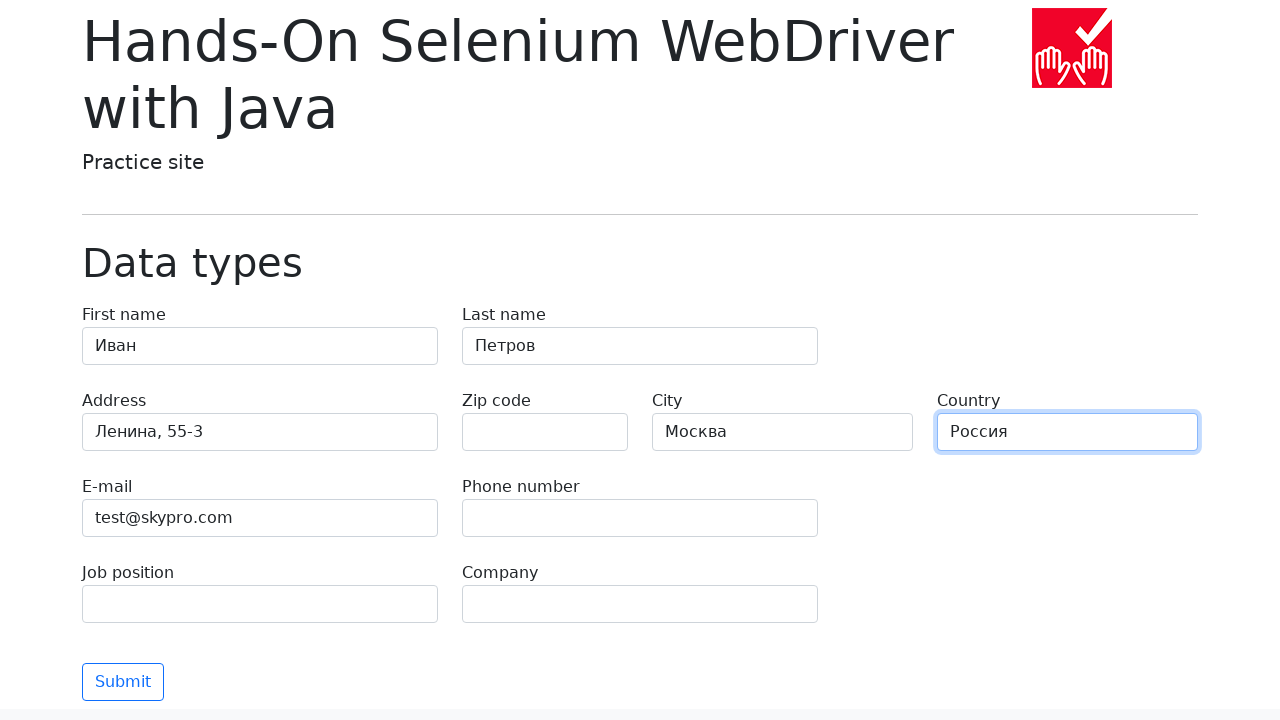

Filled phone field with '+7985899998787' on input[name='phone']
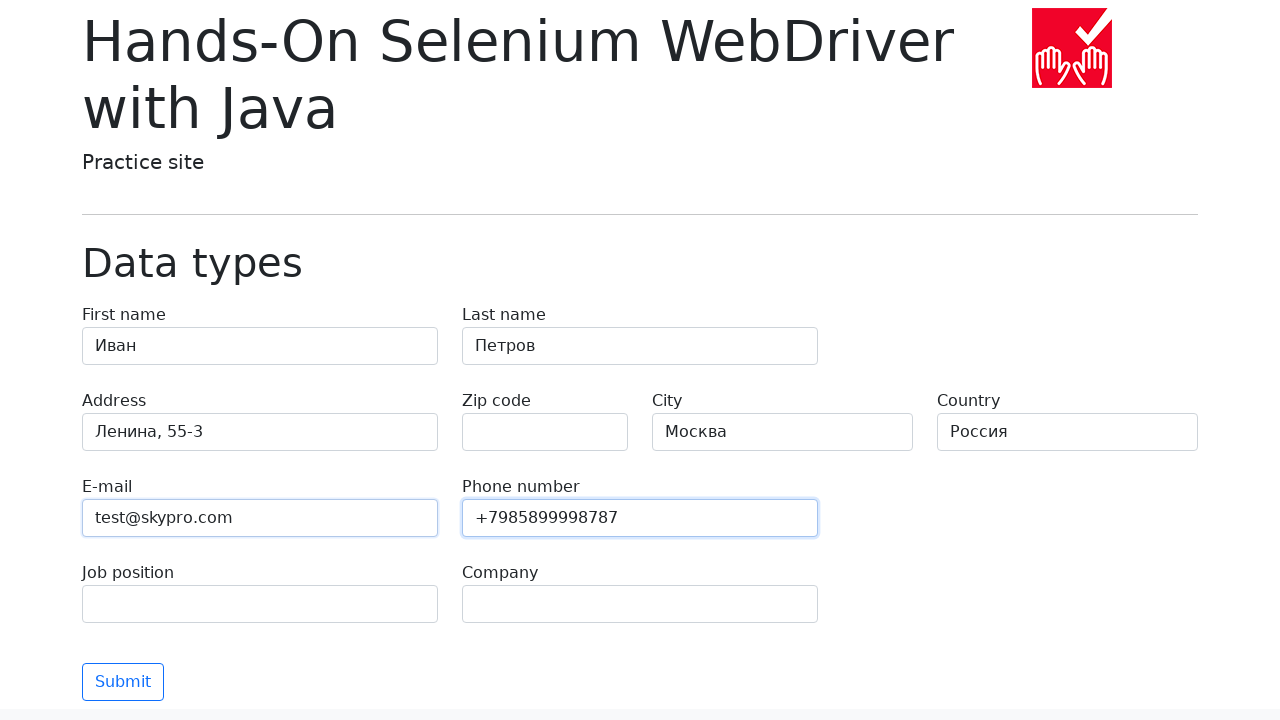

Filled job position field with 'QA' on input[name='job-position']
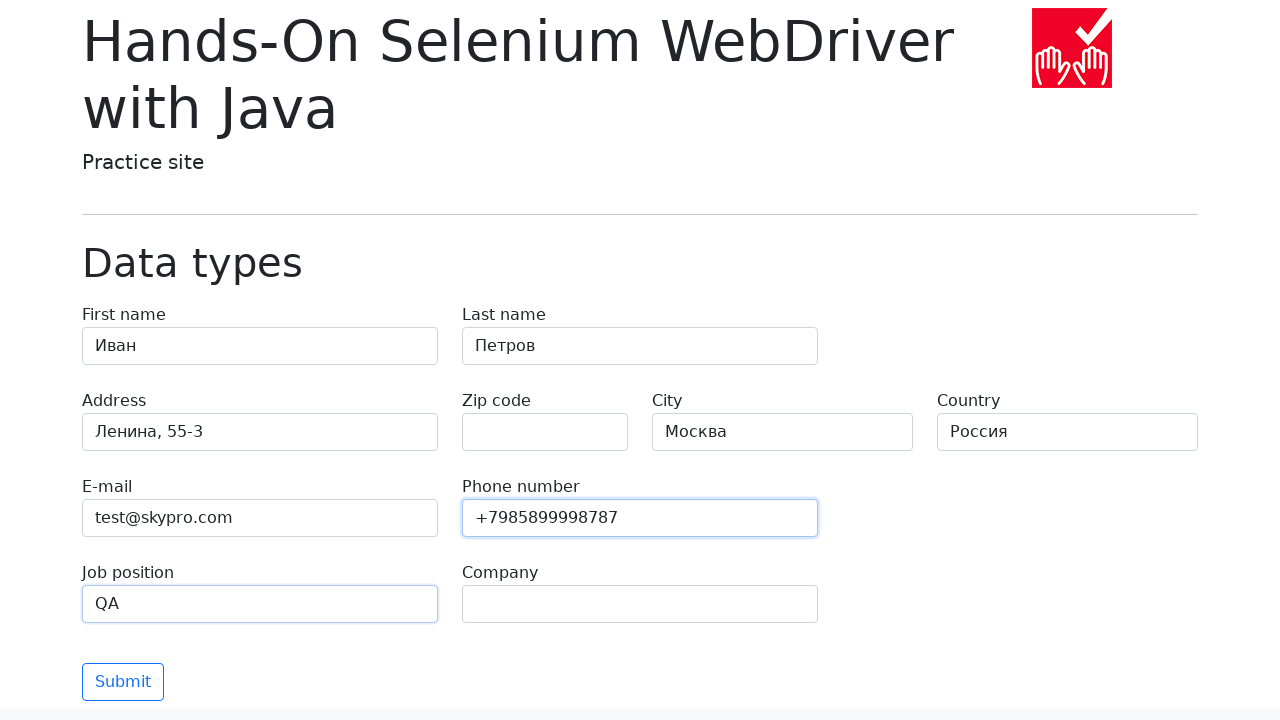

Filled company field with 'SkyPro' on input[name='company']
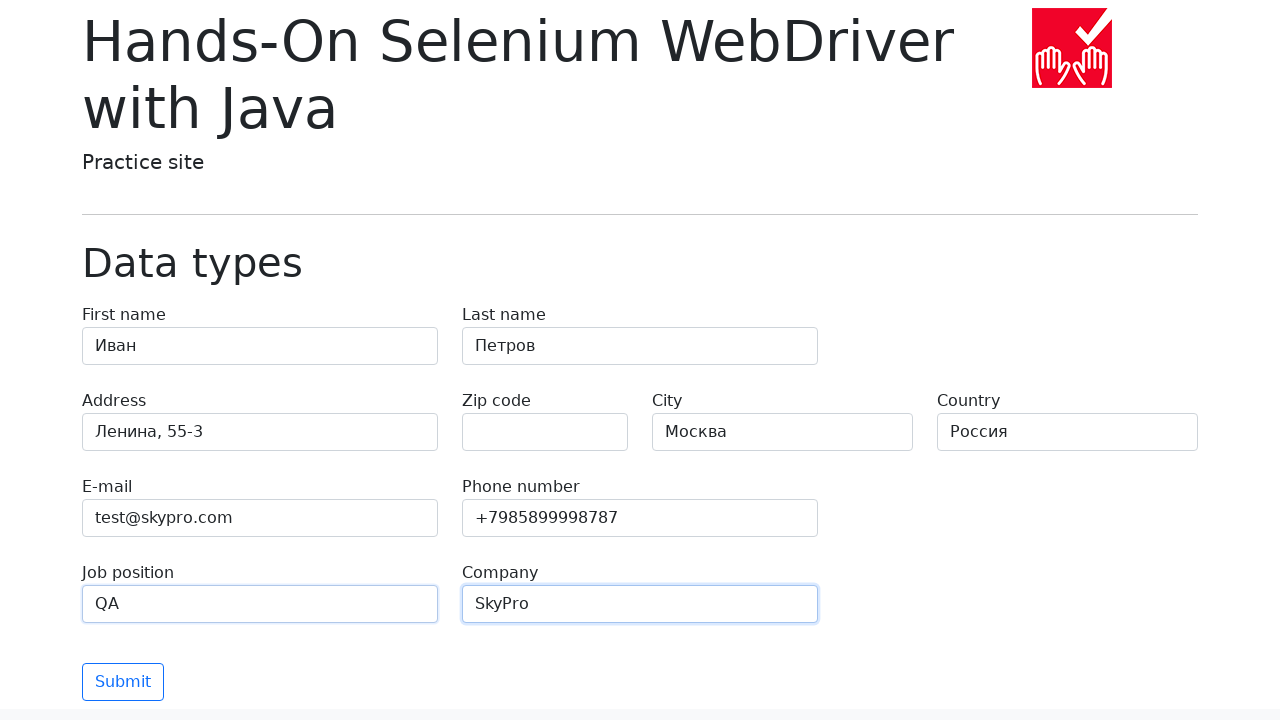

Clicked submit button to submit form at (123, 682) on button[type='submit']
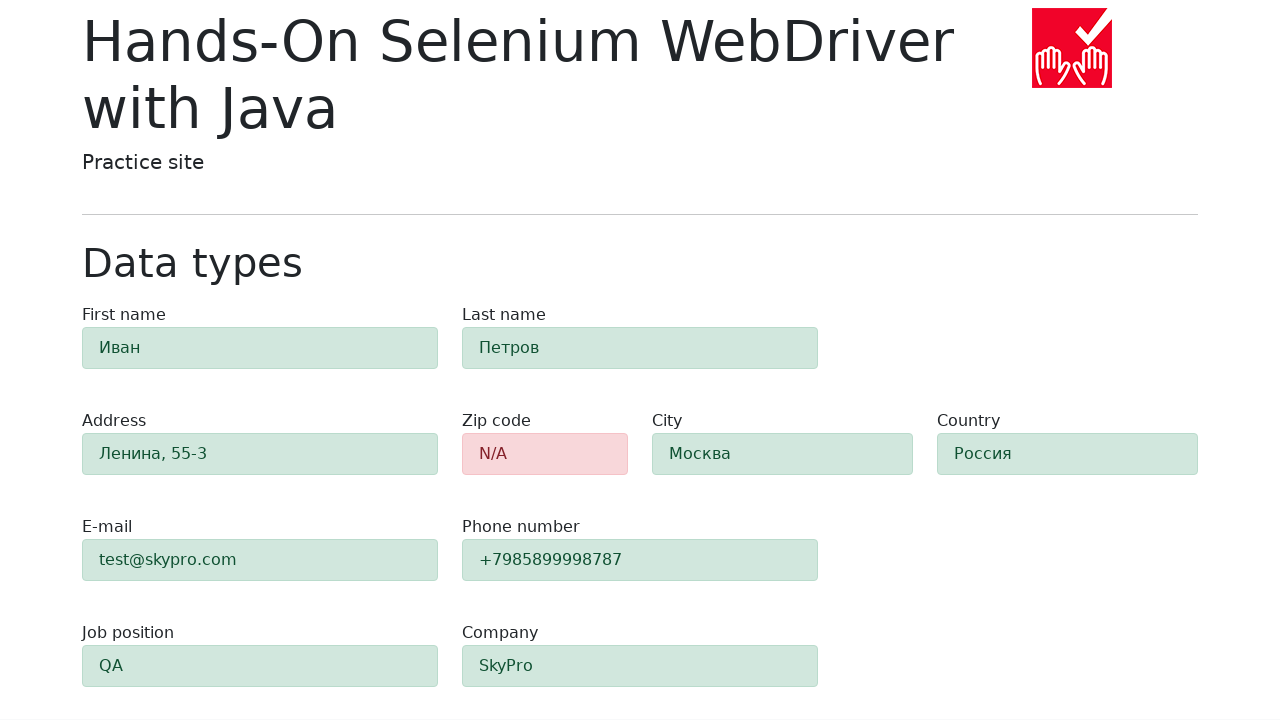

Form submission completed - submit button became invisible
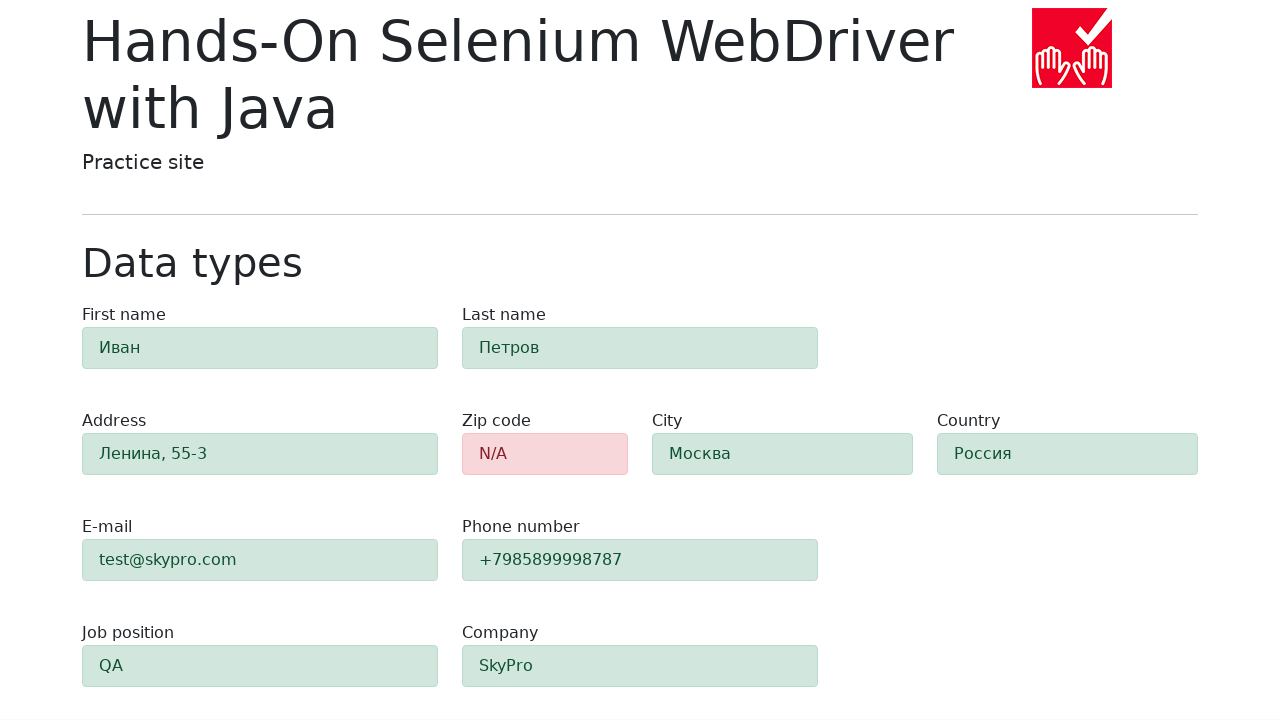

Zip-code field validation result is visible - field highlighted red due to empty value, other fields highlighted green
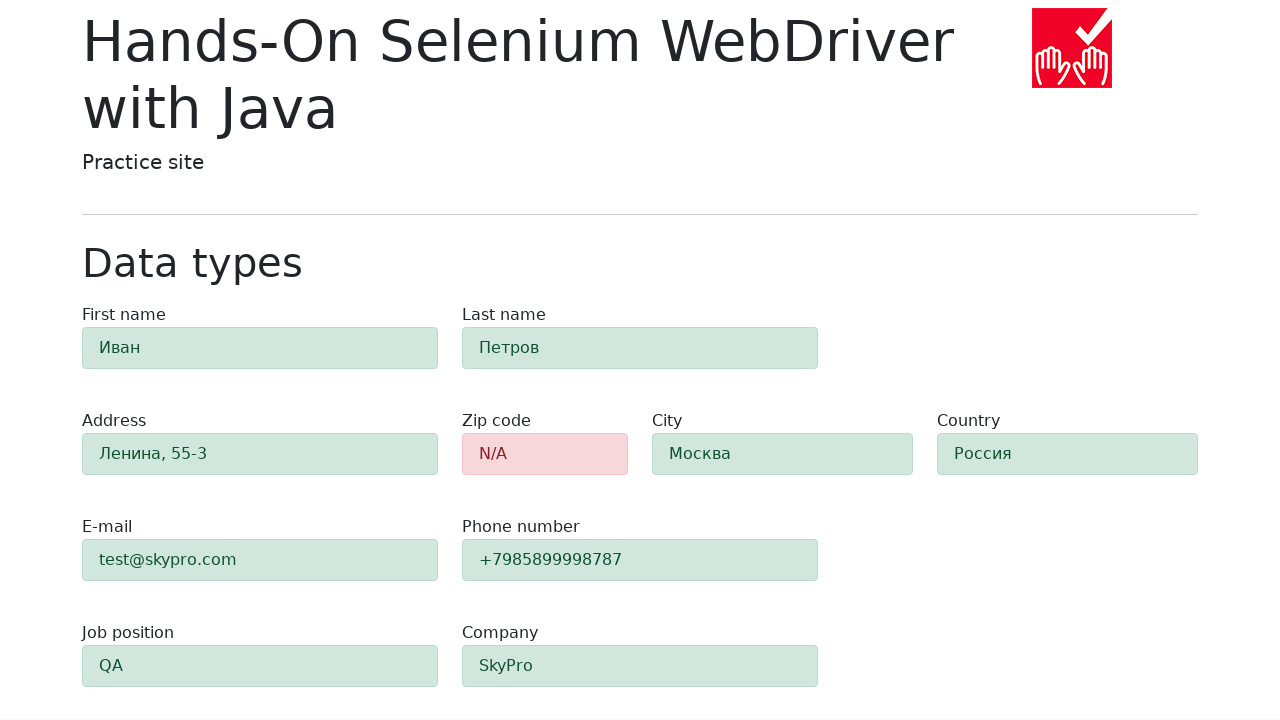

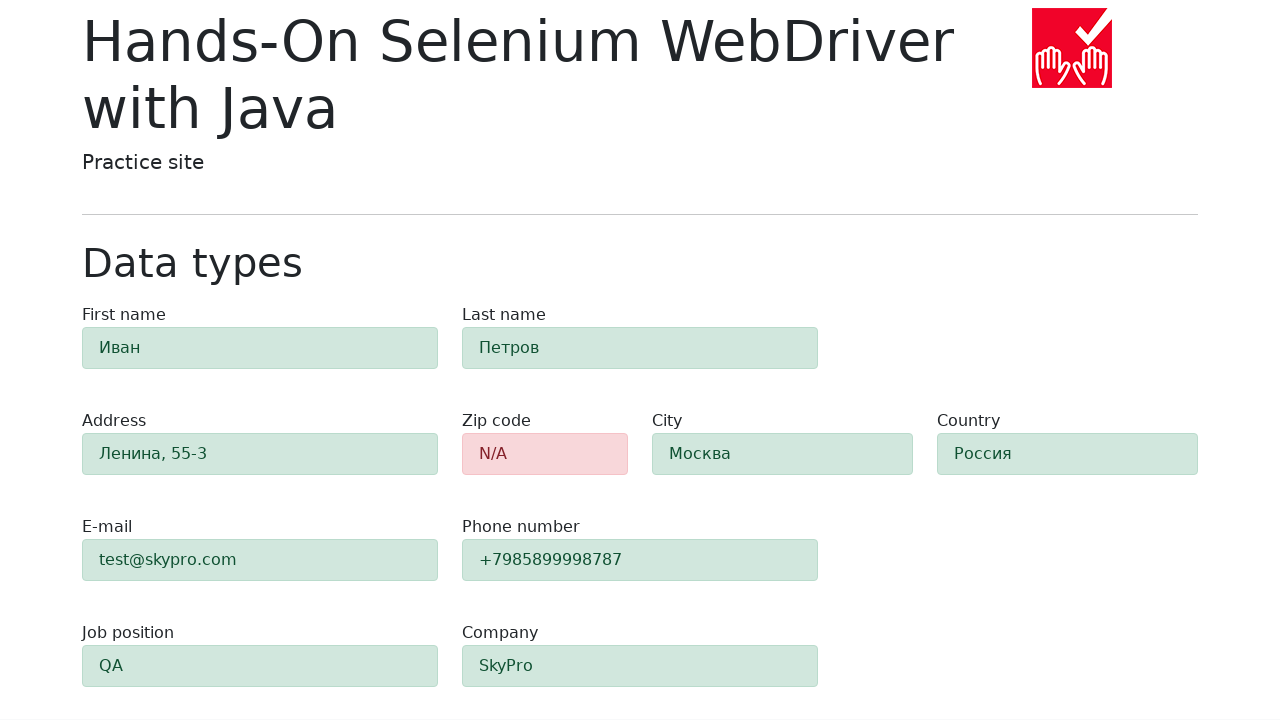